Tests JavaScript Prompt dialog by clicking a button that triggers a JS Prompt, entering text, accepting it, and verifying the result message

Starting URL: https://the-internet.herokuapp.com/javascript_alerts

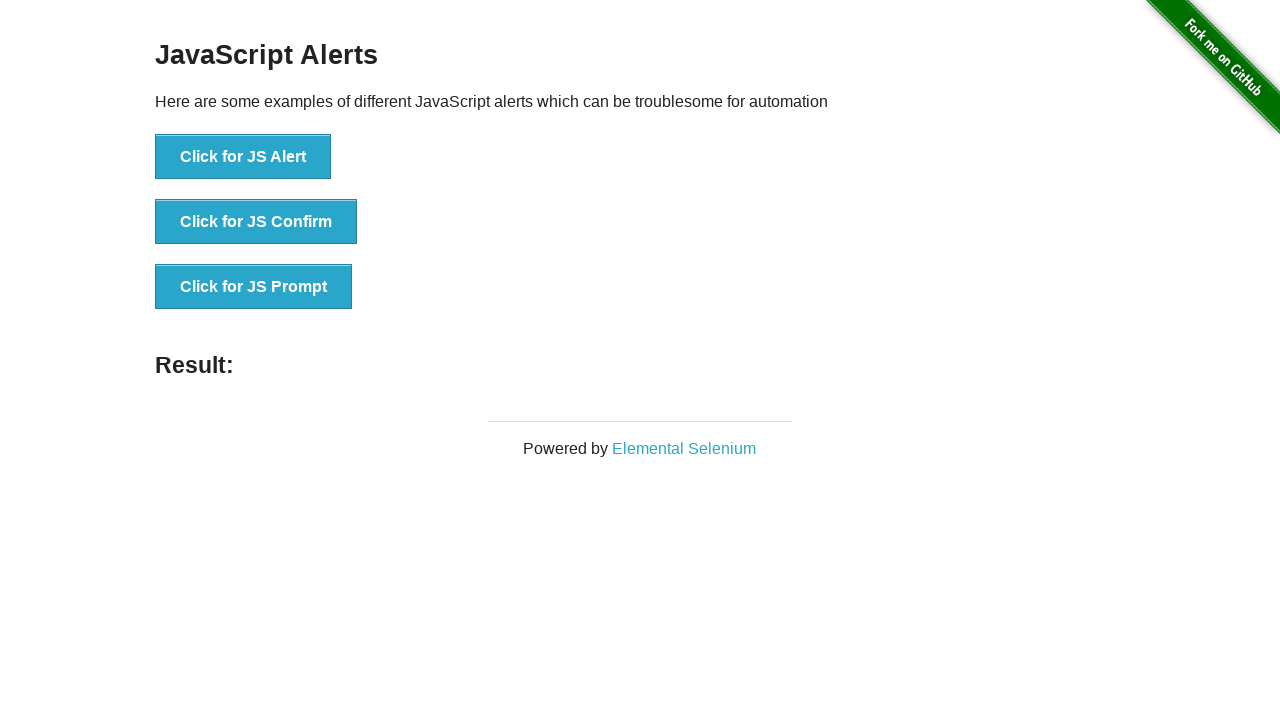

Set up dialog handler to accept prompt with 'Selenium'
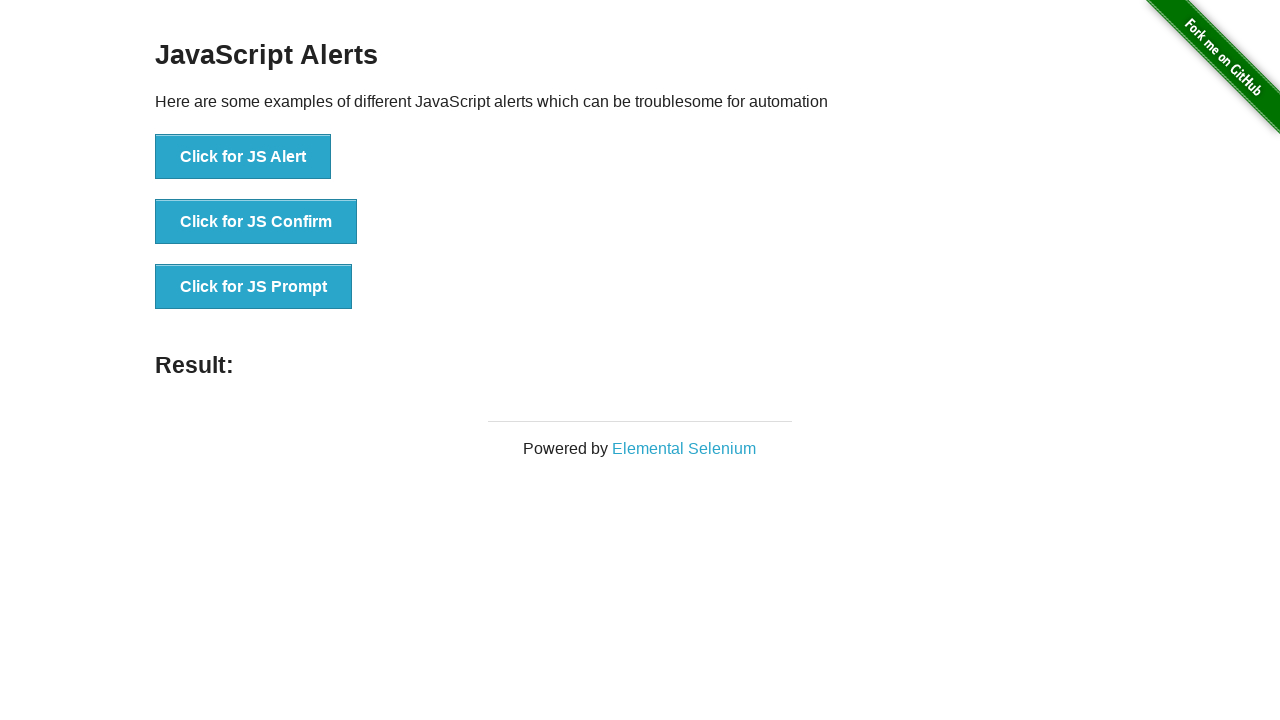

Clicked the 'Click for JS Prompt' button at (254, 287) on button[onclick='jsPrompt()']
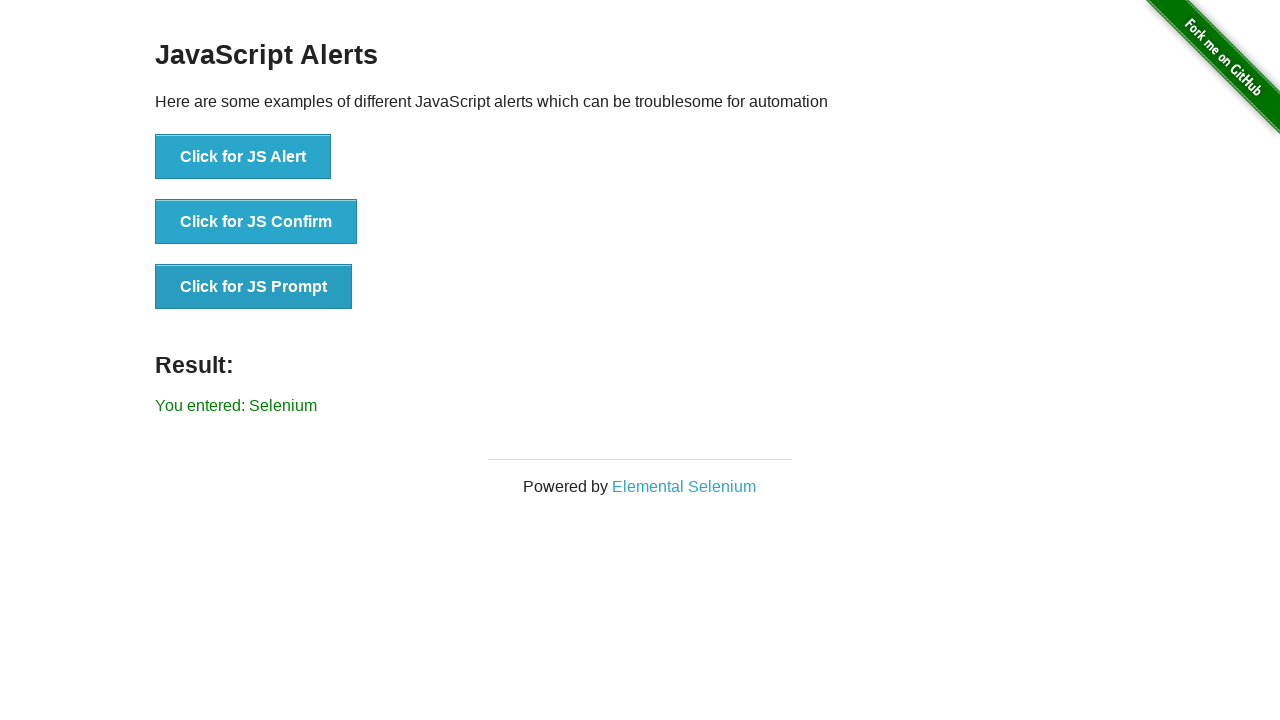

Result message element loaded
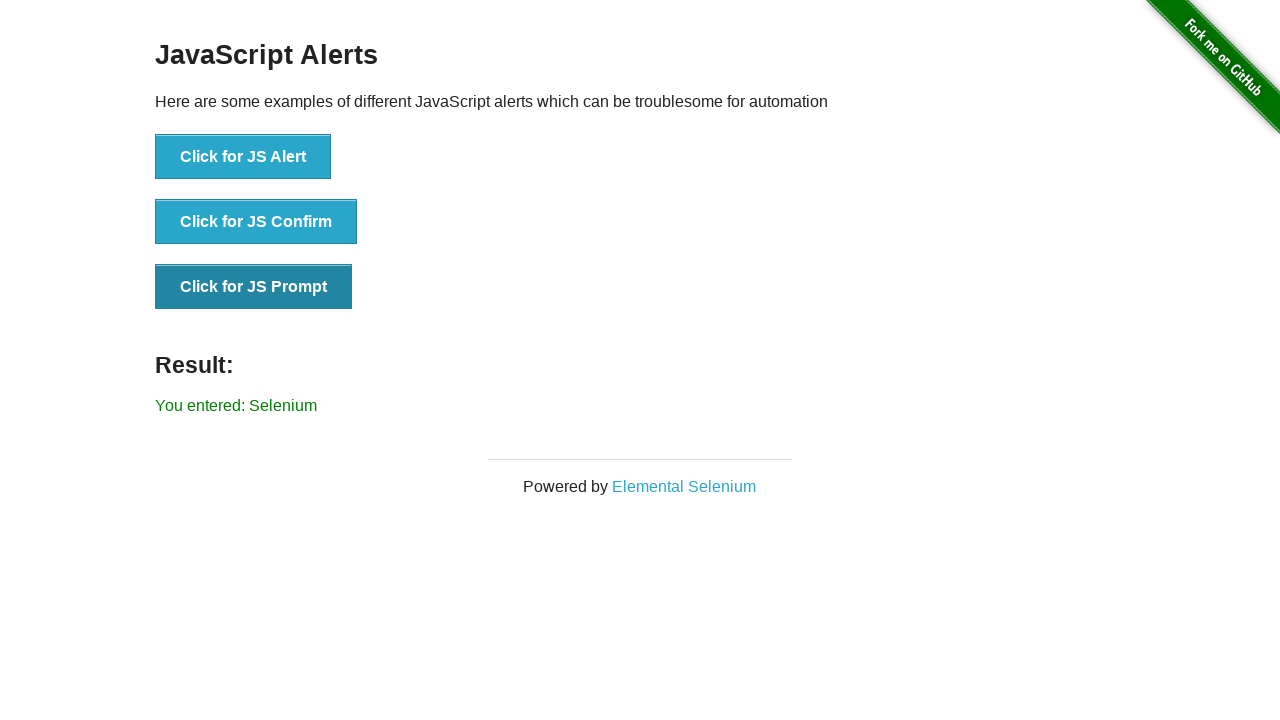

Retrieved result text content
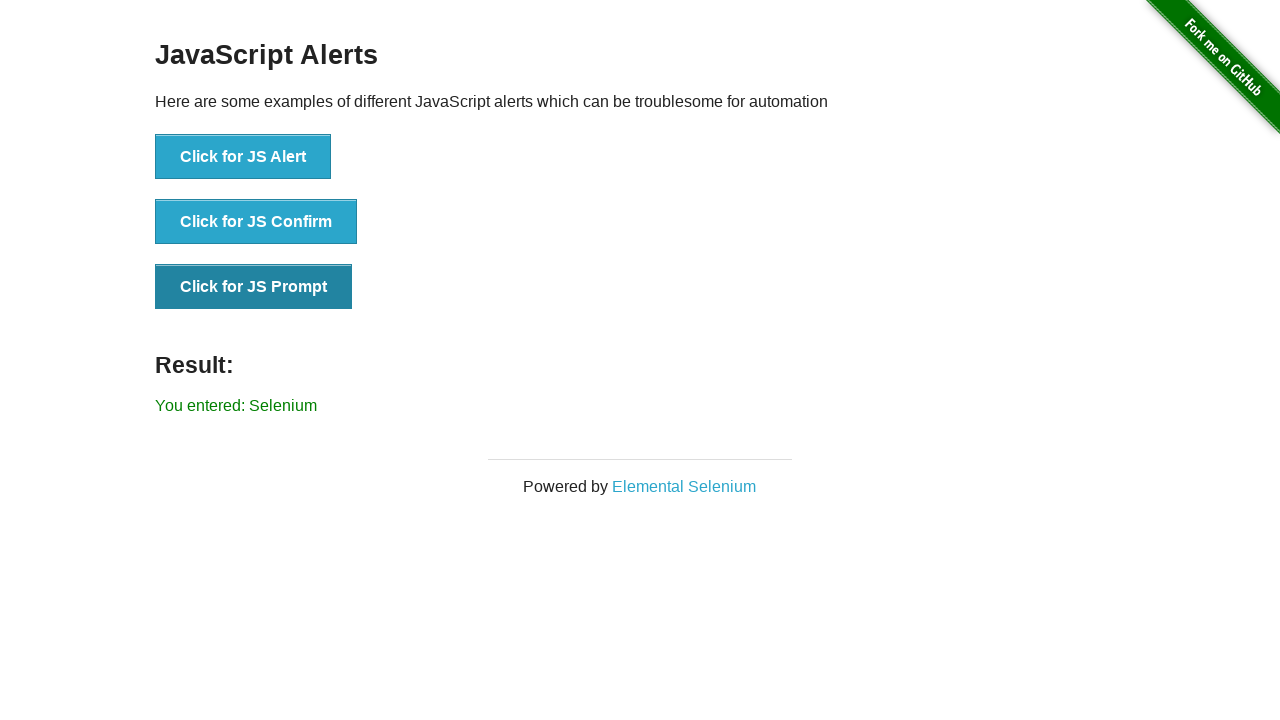

Verified result message matches expected text 'You entered: Selenium'
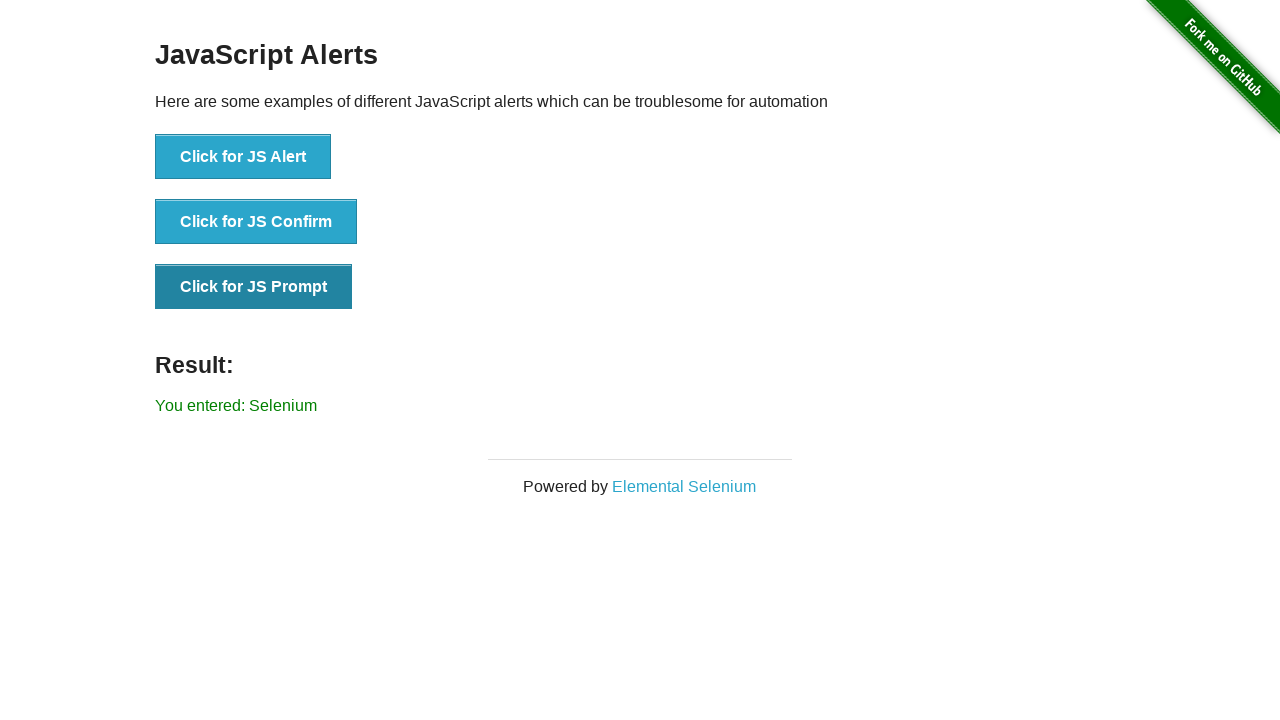

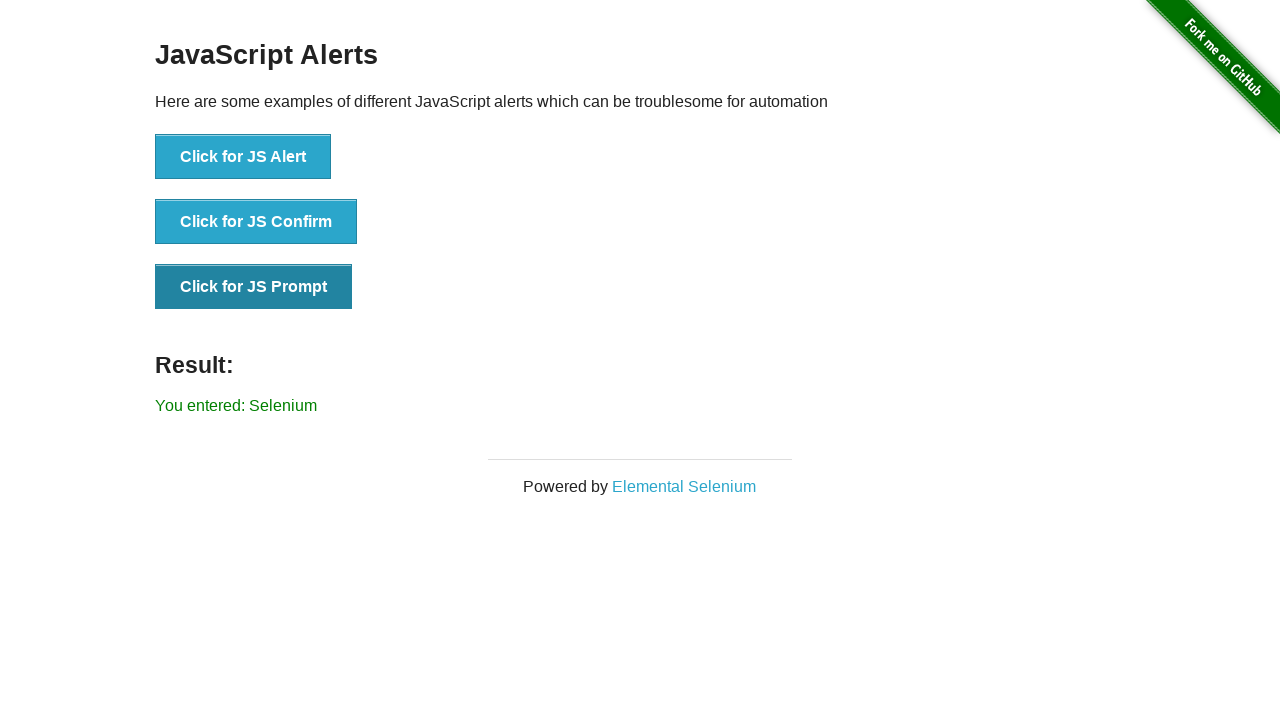